Tests keyboard input events by pressing the "S" key, then performing CTRL+A (select all) and CTRL+C (copy) keyboard shortcuts on an input events test page.

Starting URL: https://v1.training-support.net/selenium/input-events

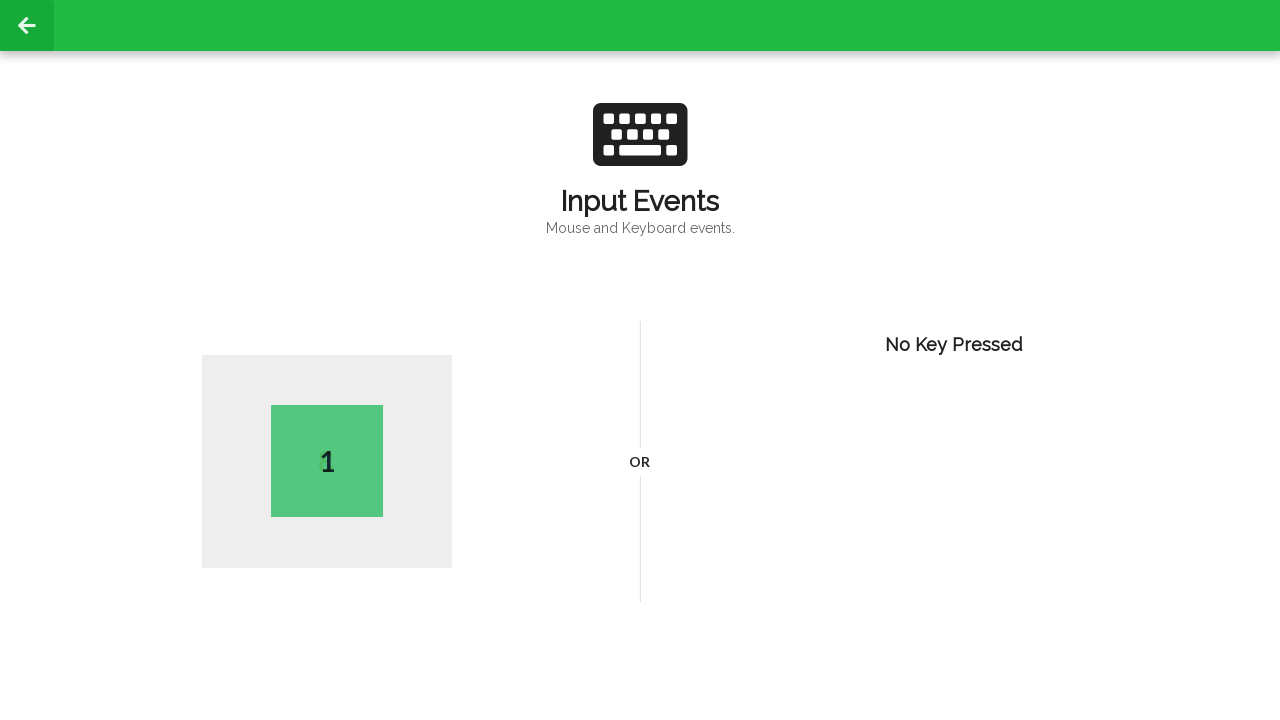

Navigated to input events test page
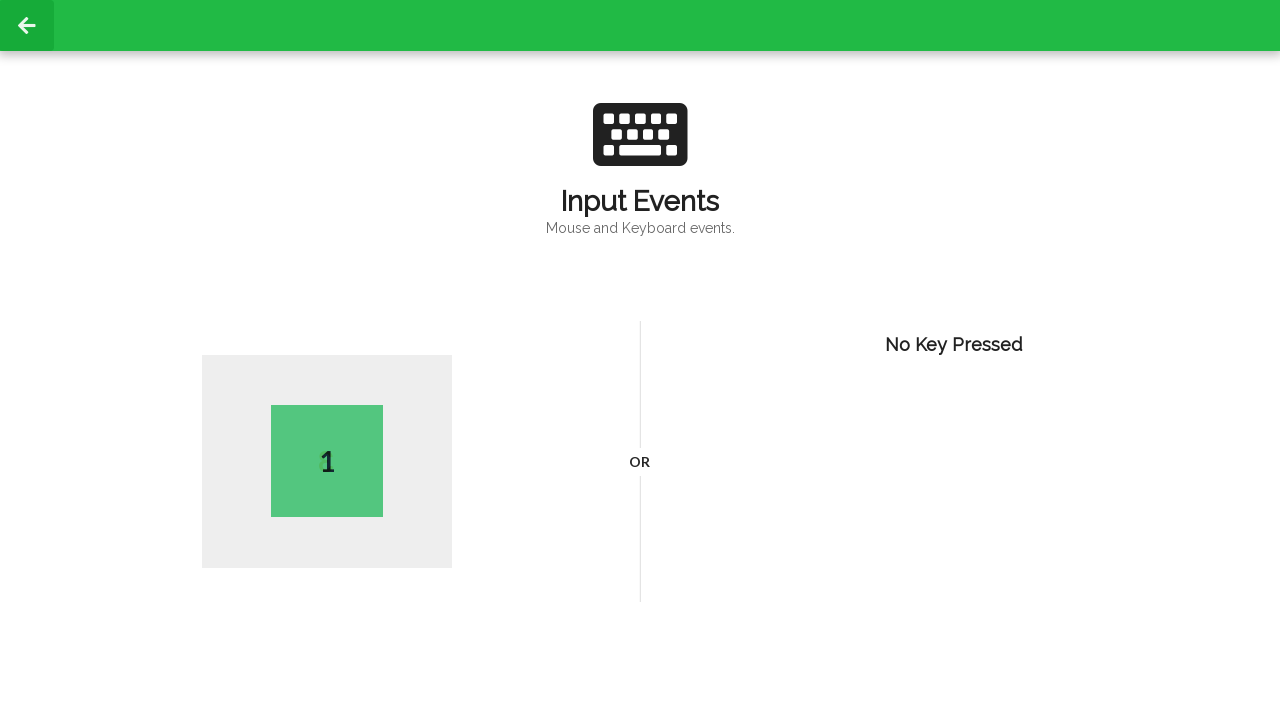

Pressed 'S' key
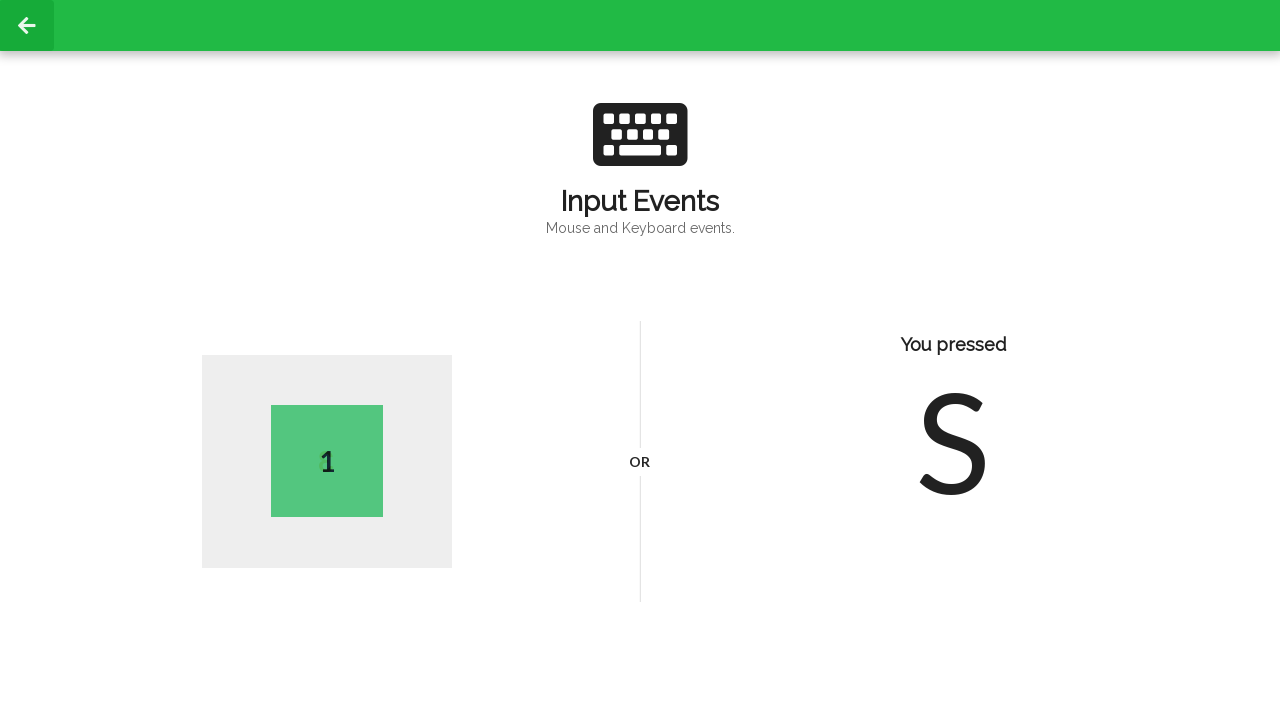

Pressed CTRL+A to select all
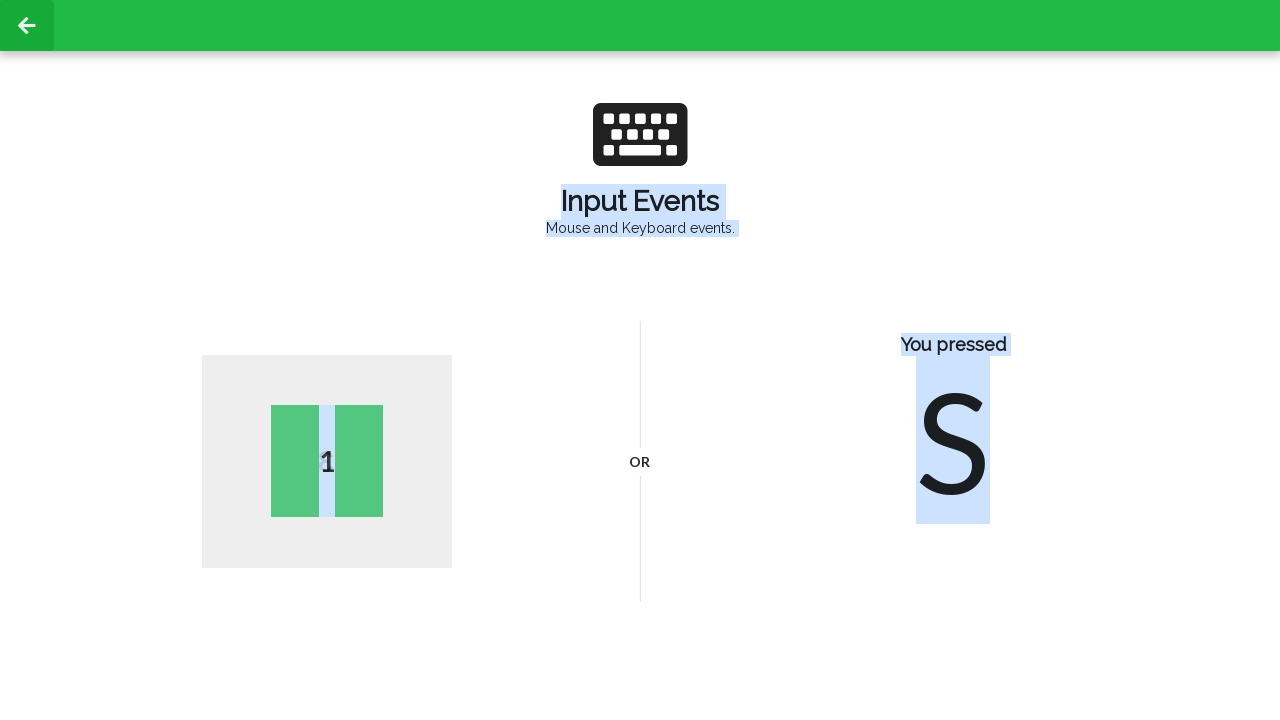

Pressed CTRL+C to copy
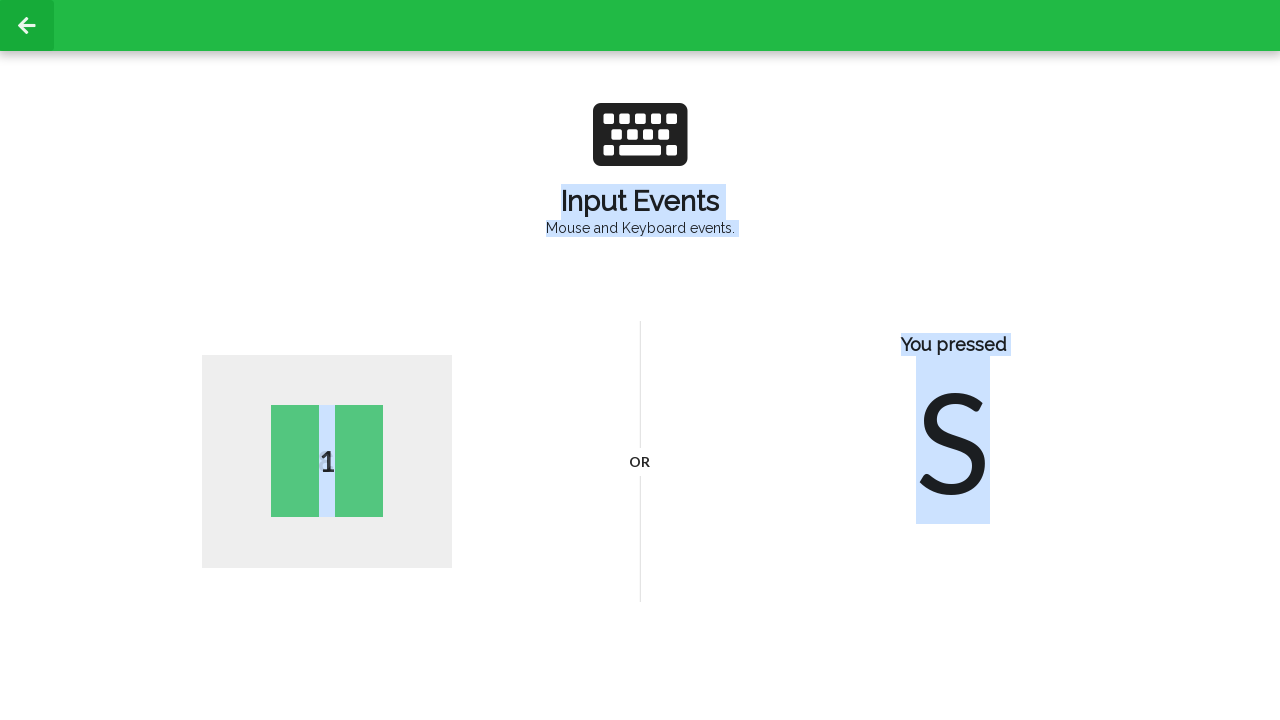

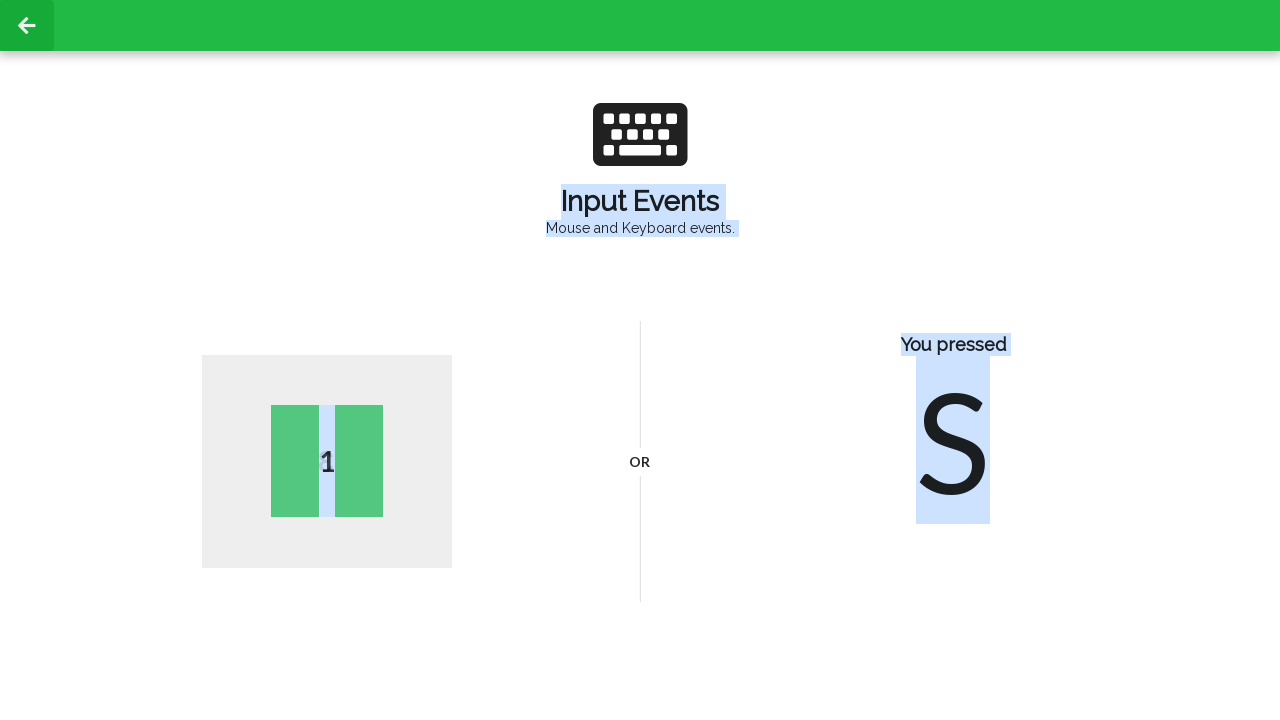